Tests scrolling functionality by scrolling to a specific element (Sitemap link) on the page

Starting URL: https://www.softwaretestingmaterial.com/inheritance-in-java/

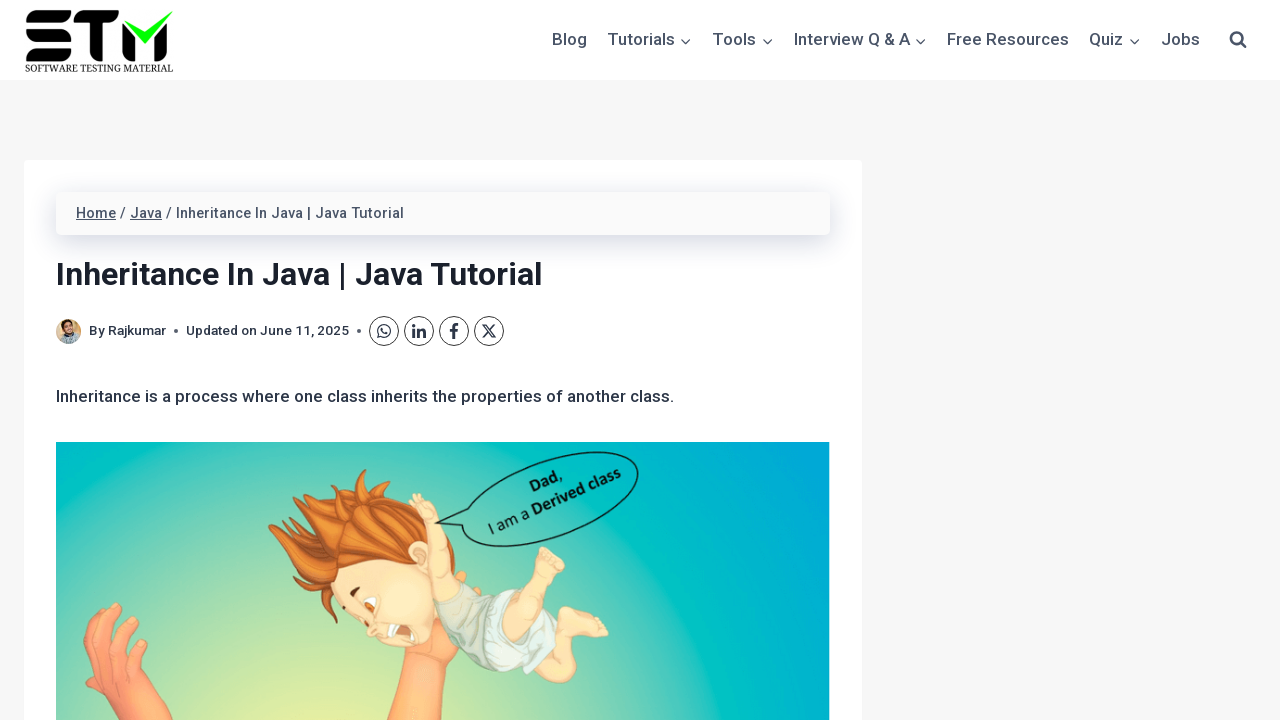

Page loaded with domcontentloaded state
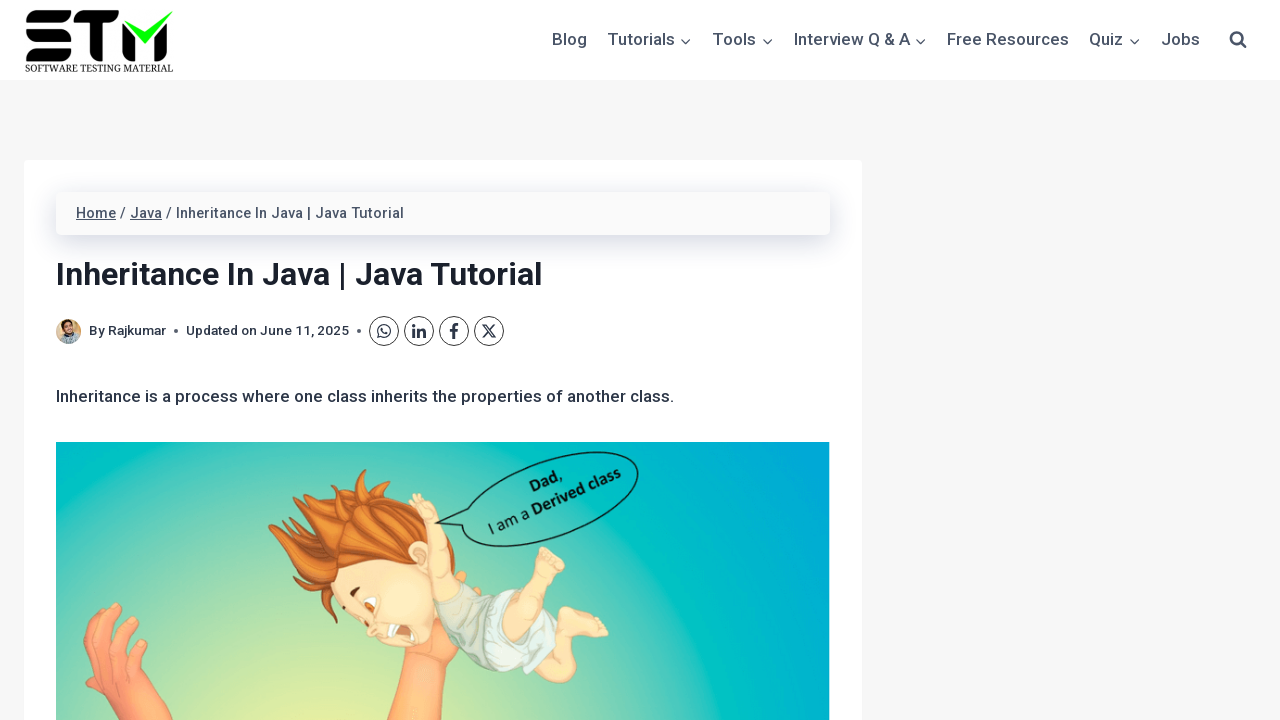

Located Sitemap link element
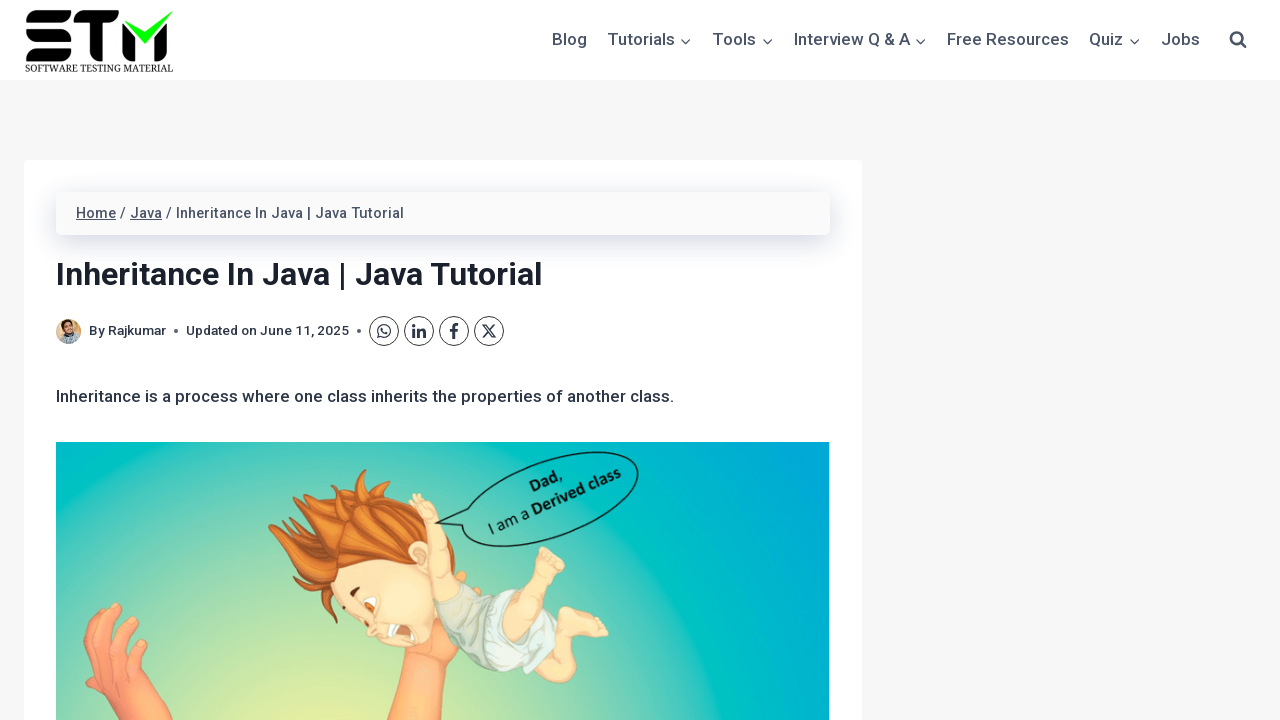

Scrolled page to bring Sitemap link into view
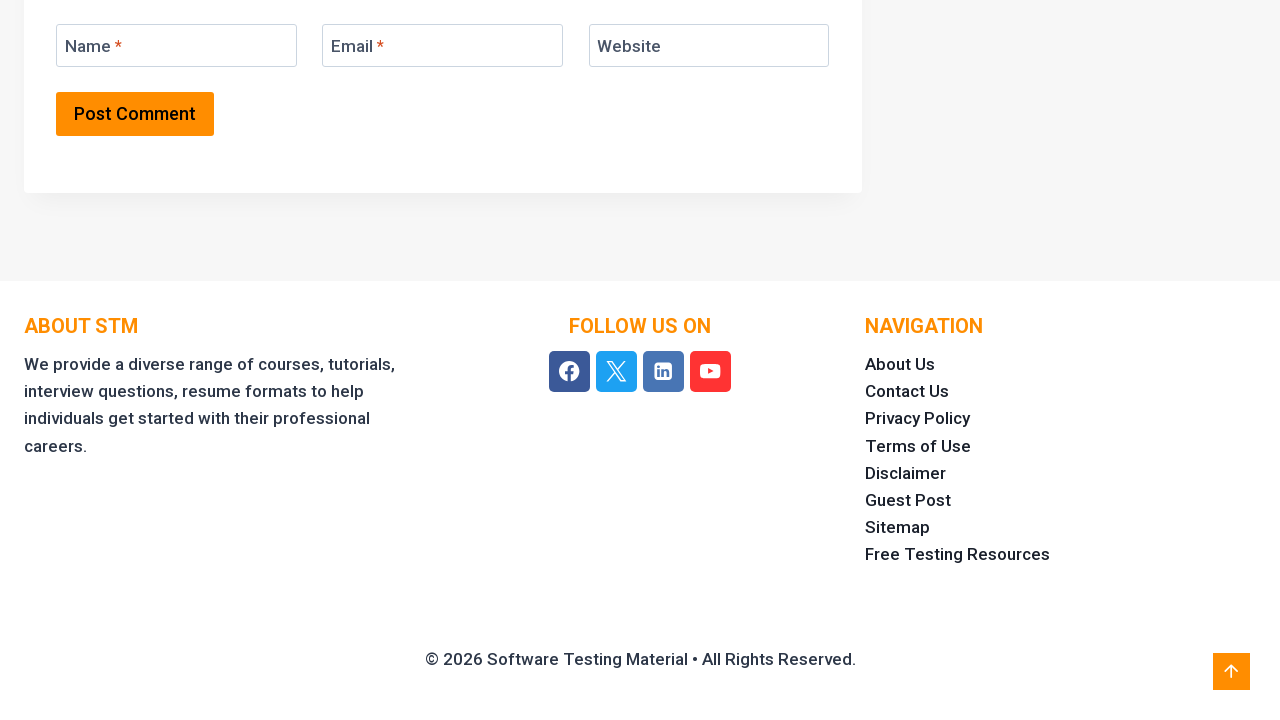

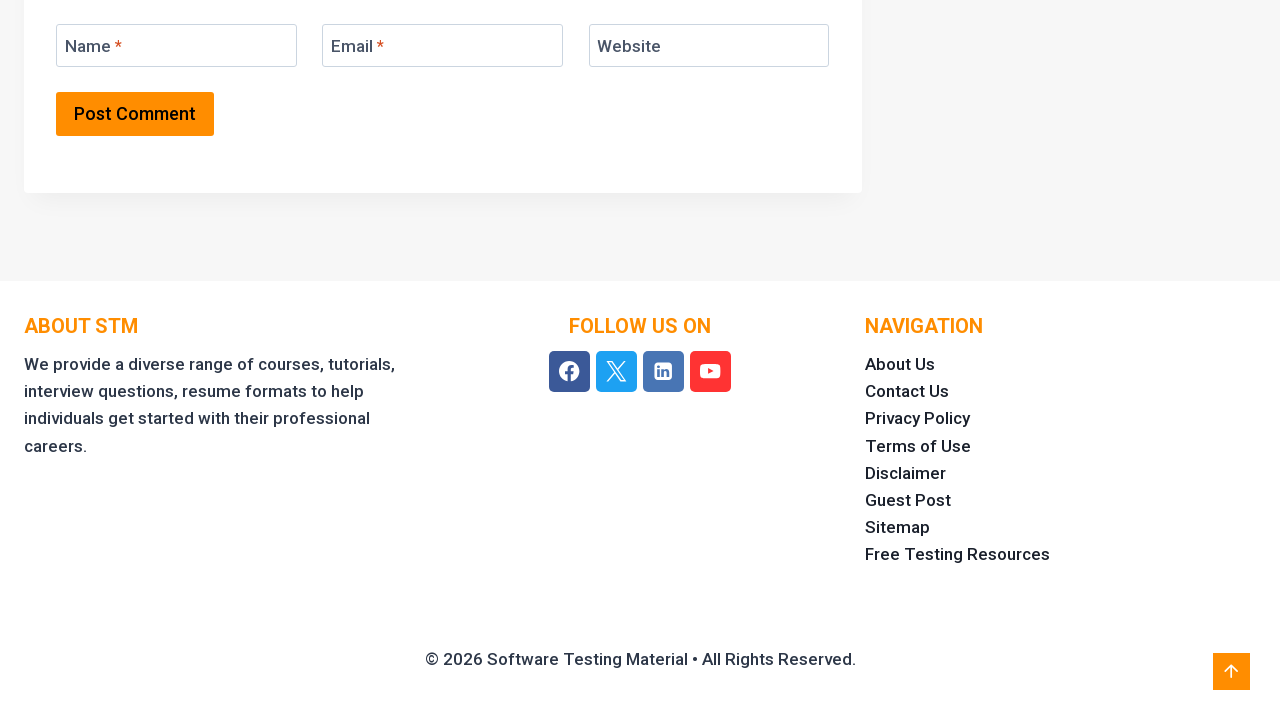